Tests JavaScript prompt alert handling by clicking a button to trigger a prompt, entering text into the alert, and accepting it

Starting URL: https://the-internet.herokuapp.com/javascript_alerts

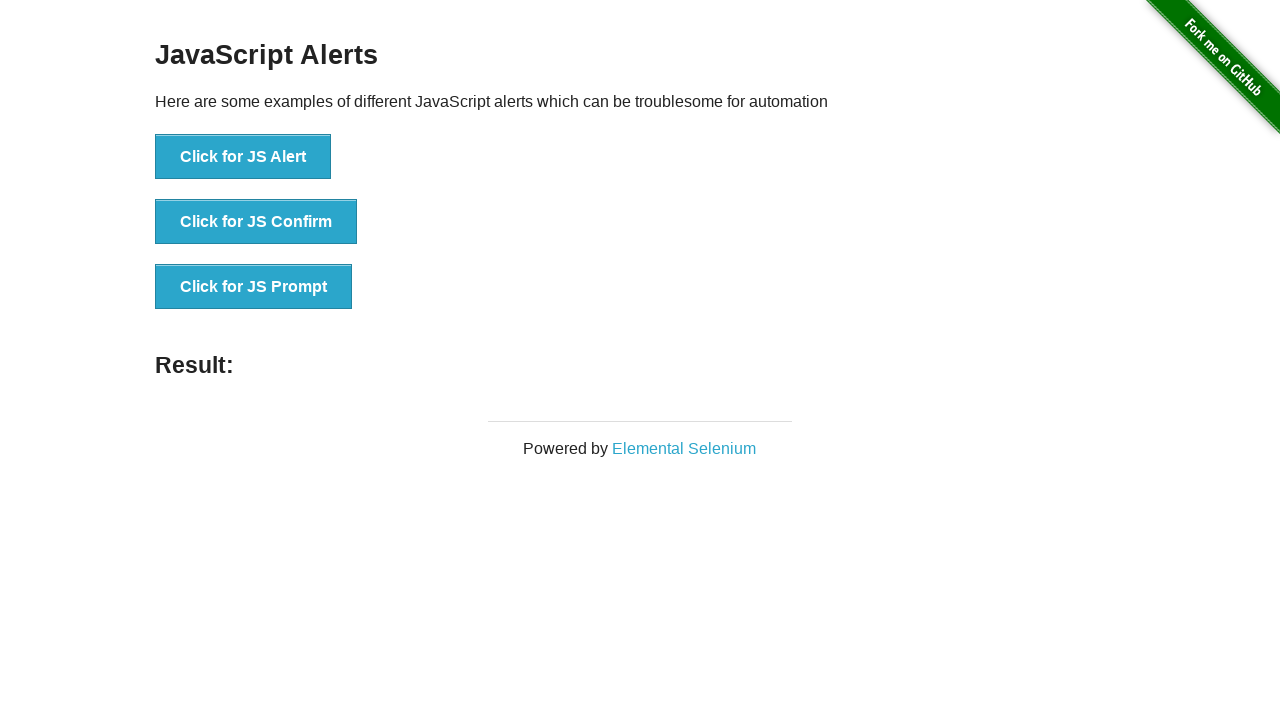

Clicked the 'Click for JS Prompt' button to trigger the prompt dialog at (254, 287) on xpath=//button[normalize-space()='Click for JS Prompt']
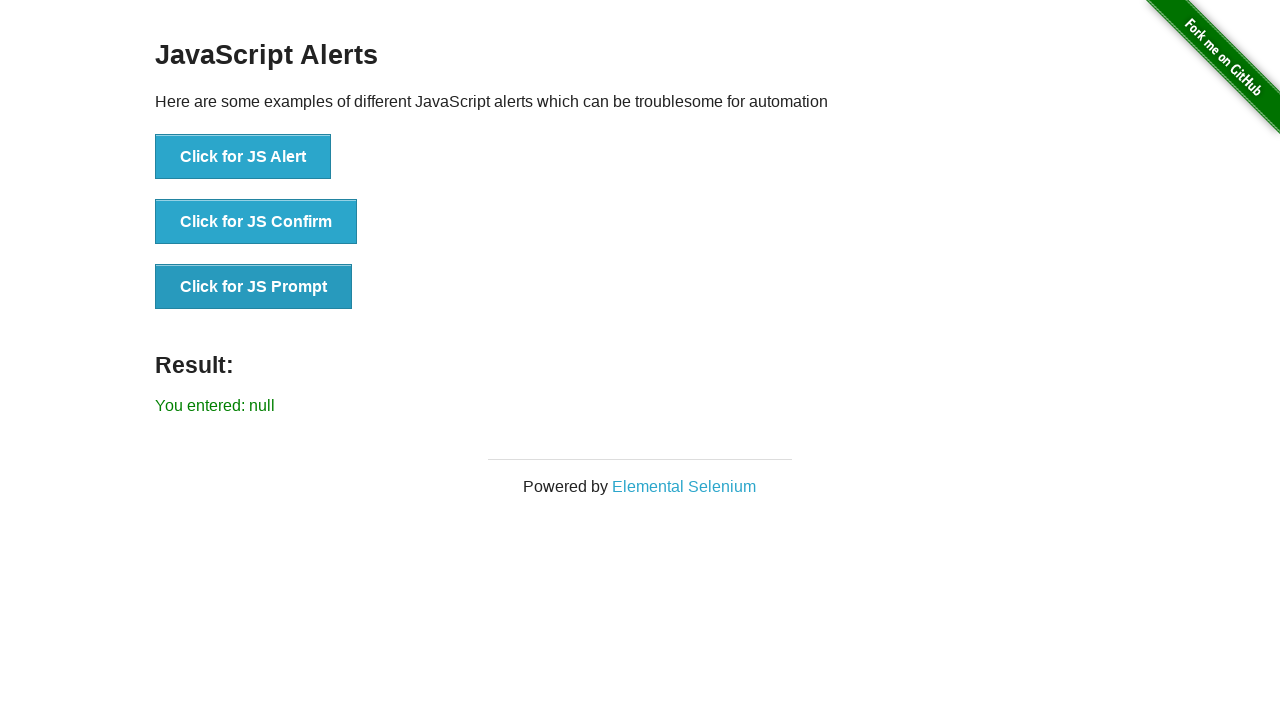

Set up dialog handler to accept prompt with text 'HI'
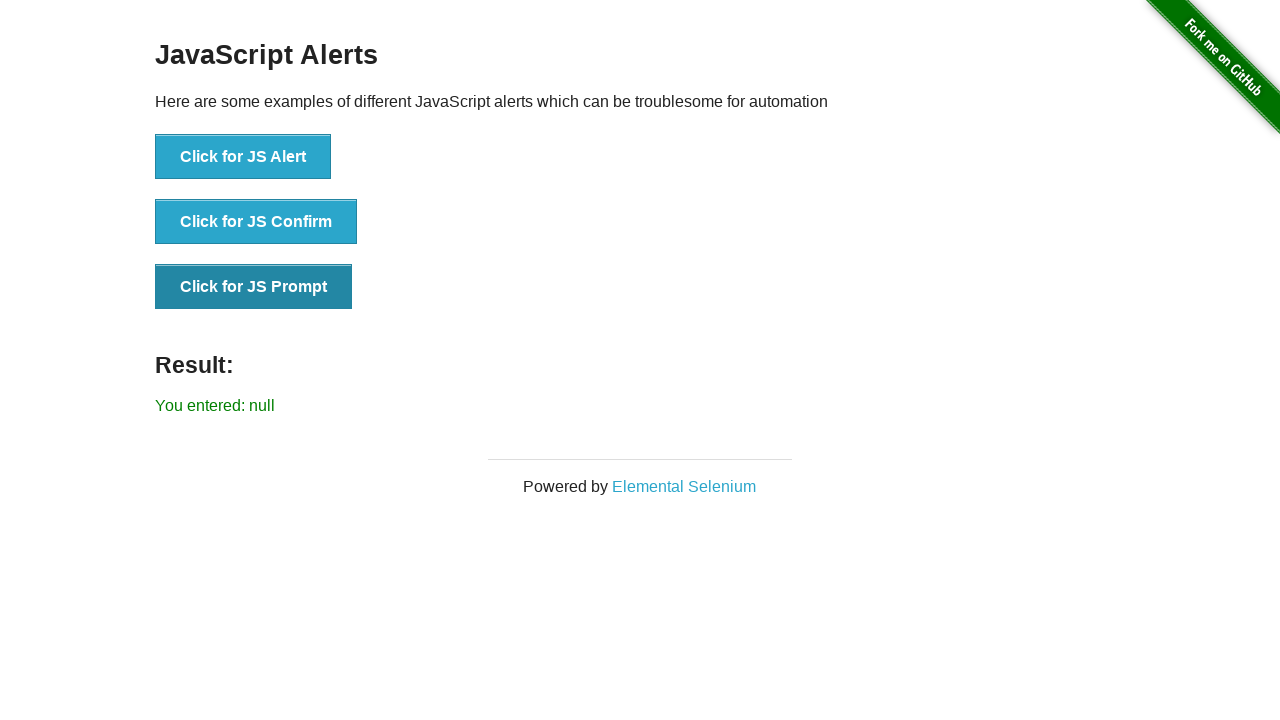

Clicked the 'Click for JS Prompt' button again to trigger the dialog with handler active at (254, 287) on xpath=//button[normalize-space()='Click for JS Prompt']
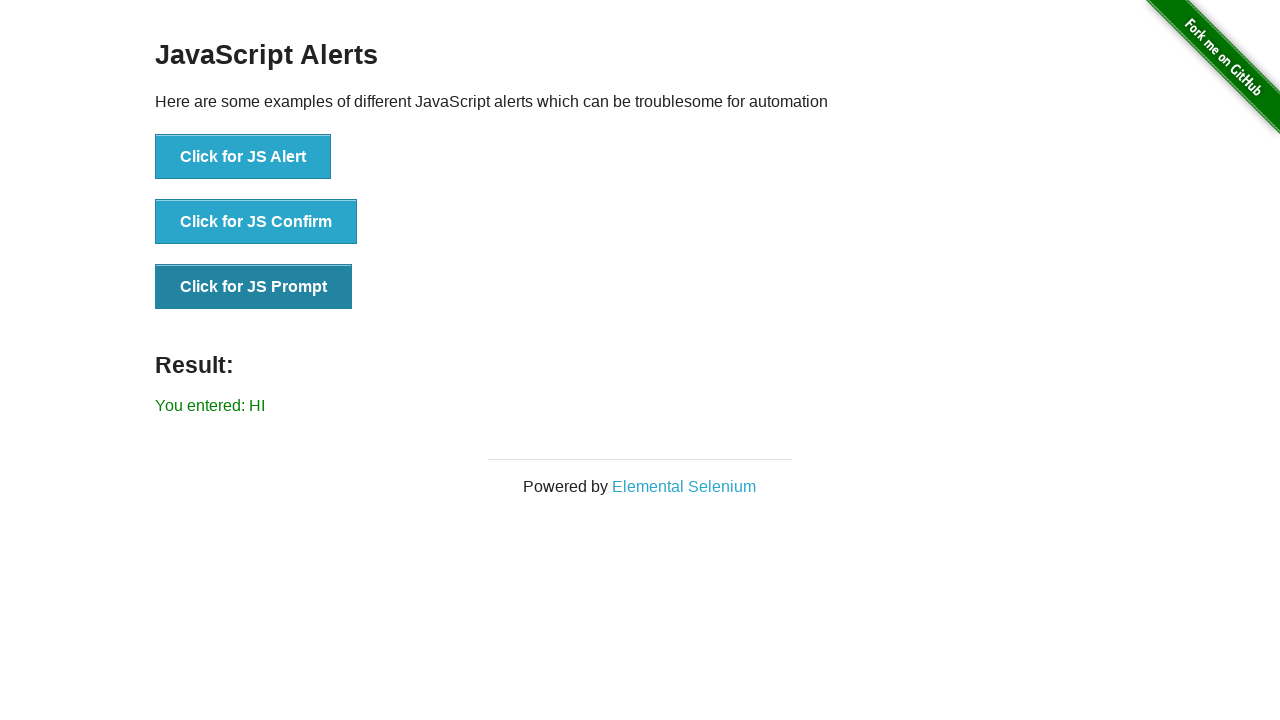

Prompt was accepted and result element appeared
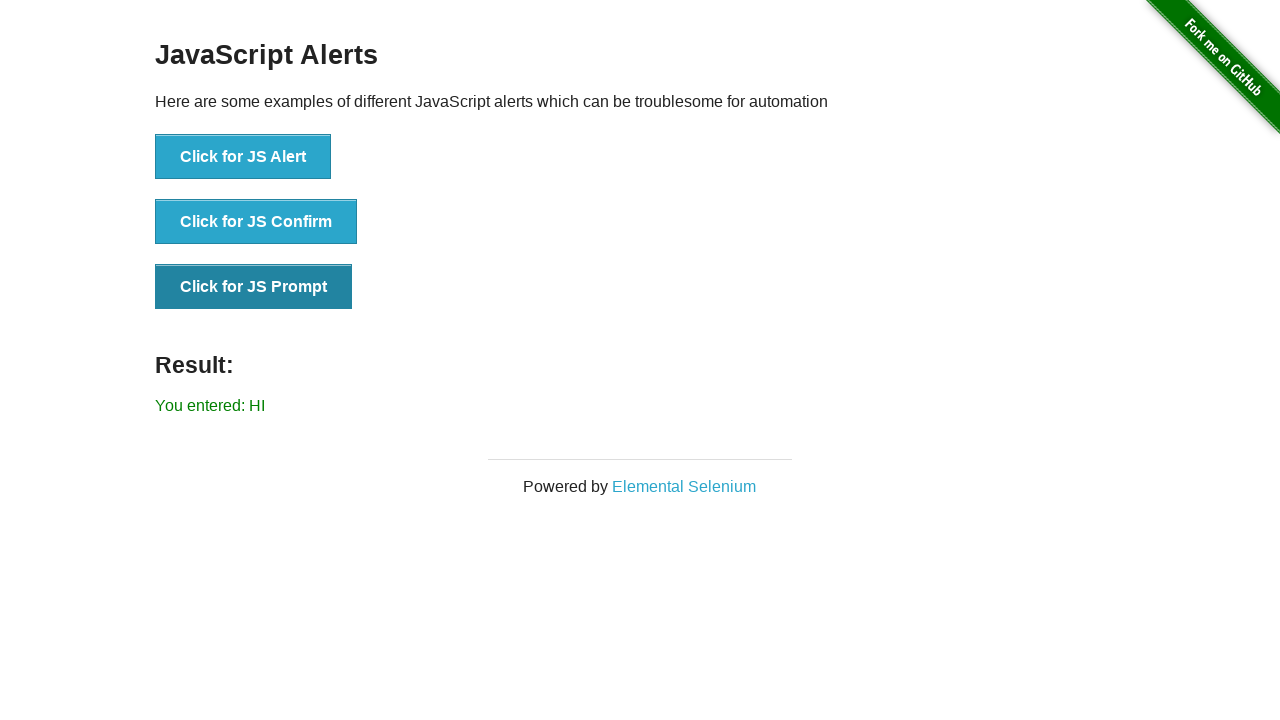

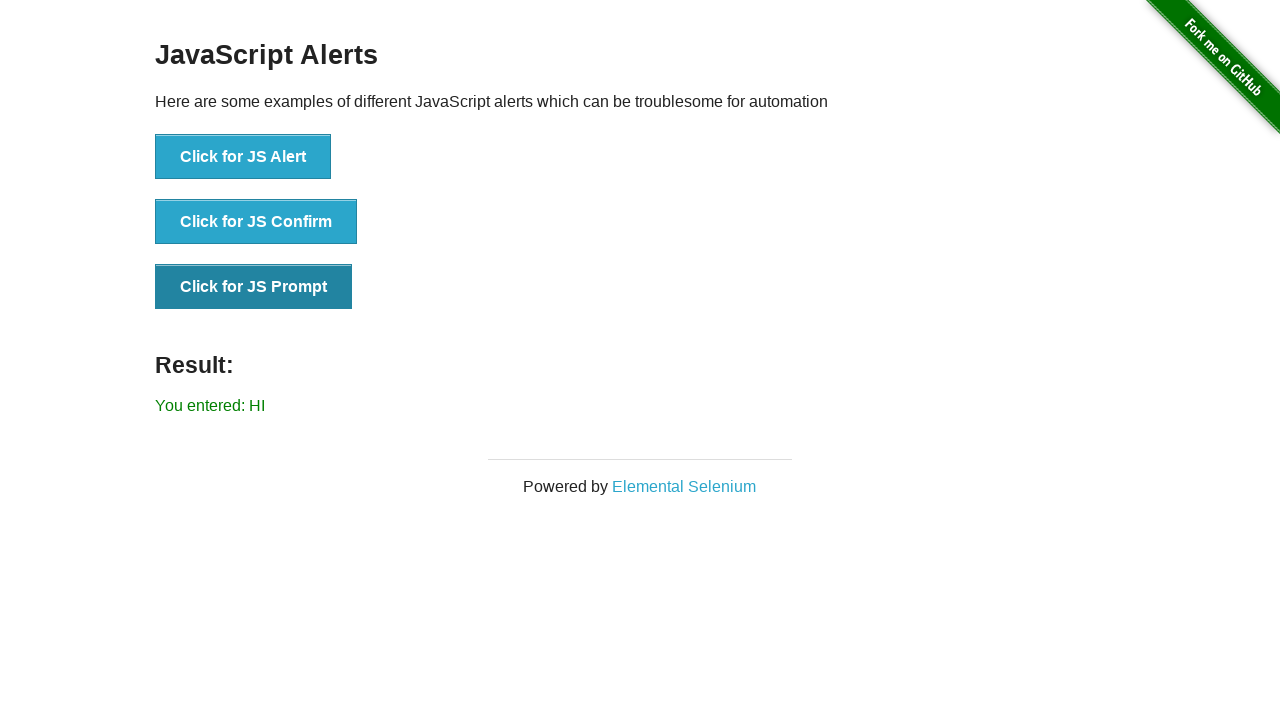